Tests mobile view navigation by setting device metrics to mobile dimensions, clicking the hamburger menu, and navigating to the Library section

Starting URL: https://rahulshettyacademy.com/angularAppdemo/

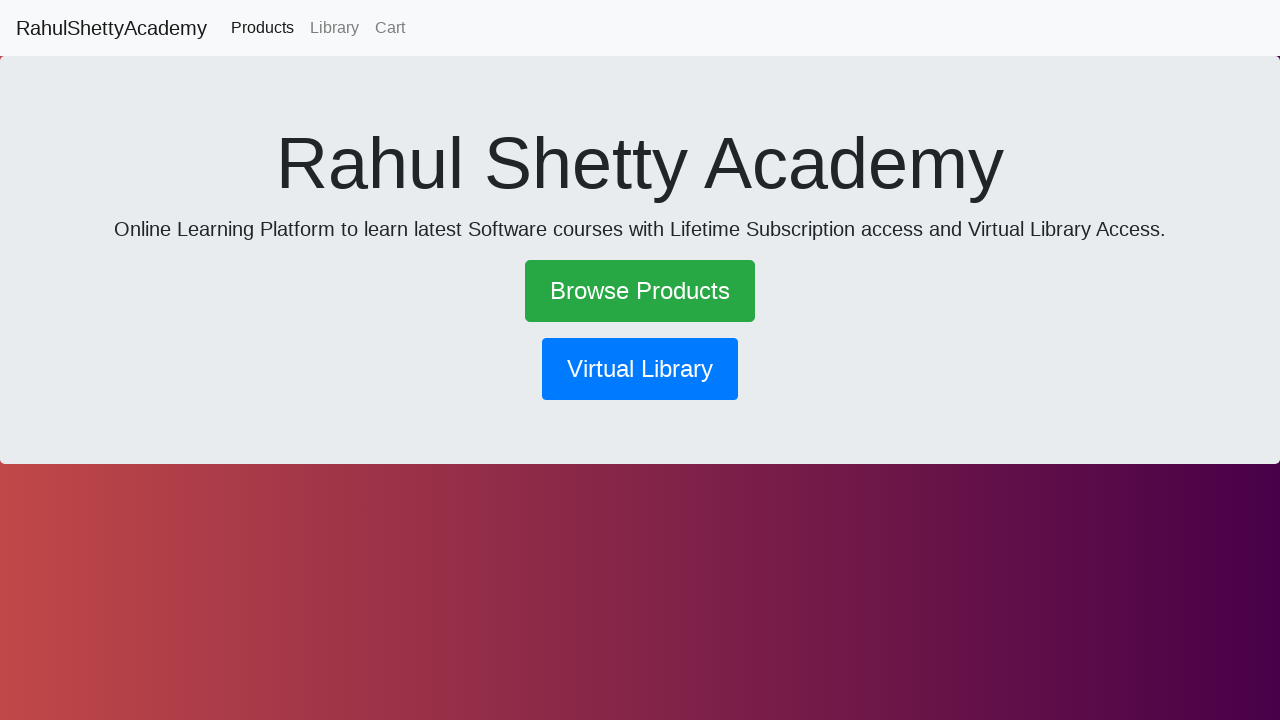

Set viewport to mobile dimensions (430x932)
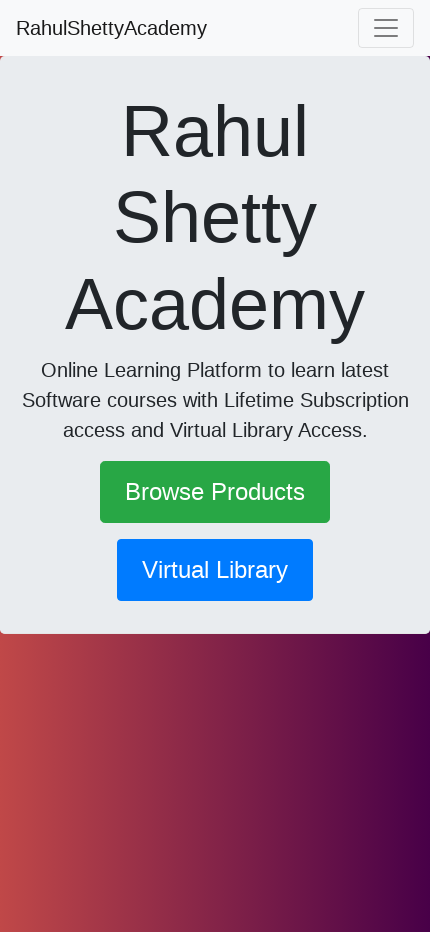

Clicked hamburger menu icon at (386, 28) on .navbar-toggler-icon
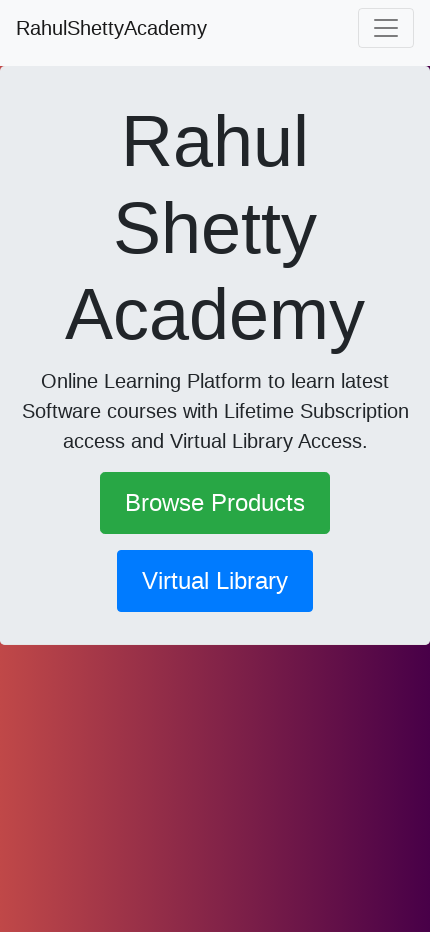

Waited for mobile menu to expand
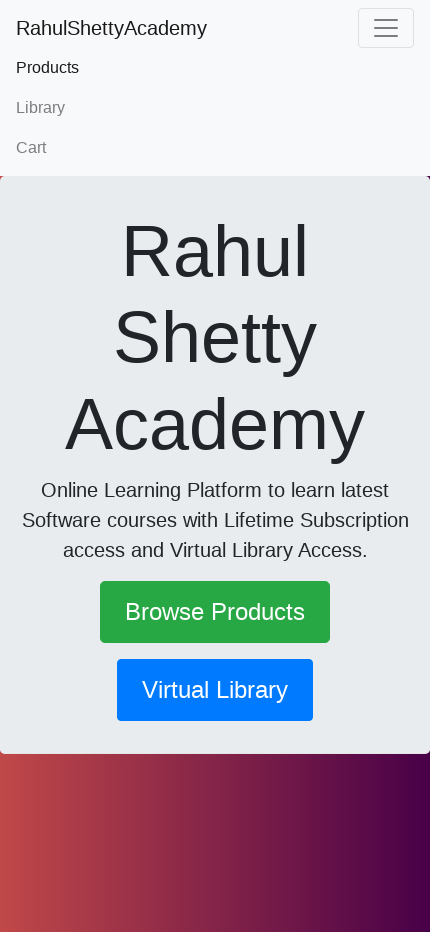

Clicked Library link in navigation menu at (215, 108) on a:text('Library')
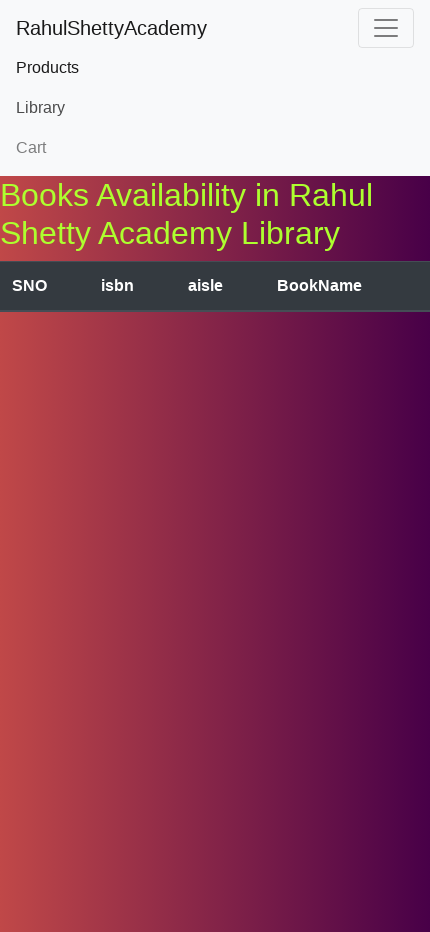

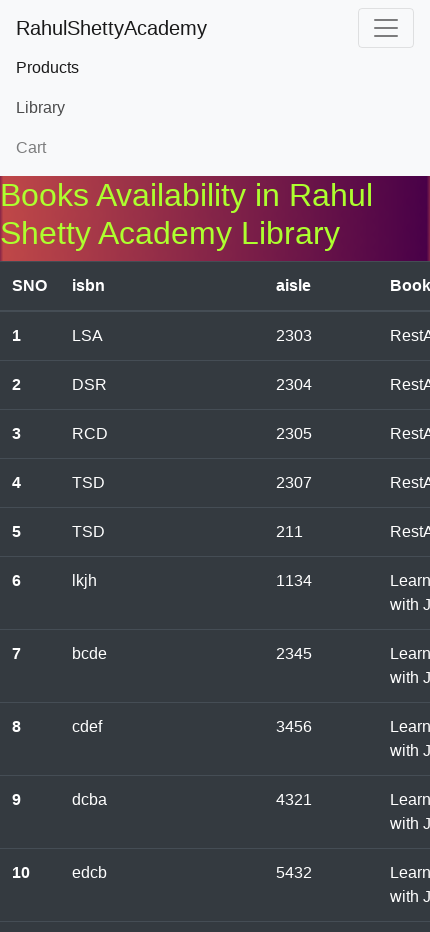